Tests different types of button interactions including double-click, right-click, and regular click on a demo page

Starting URL: https://demoqa.com/buttons

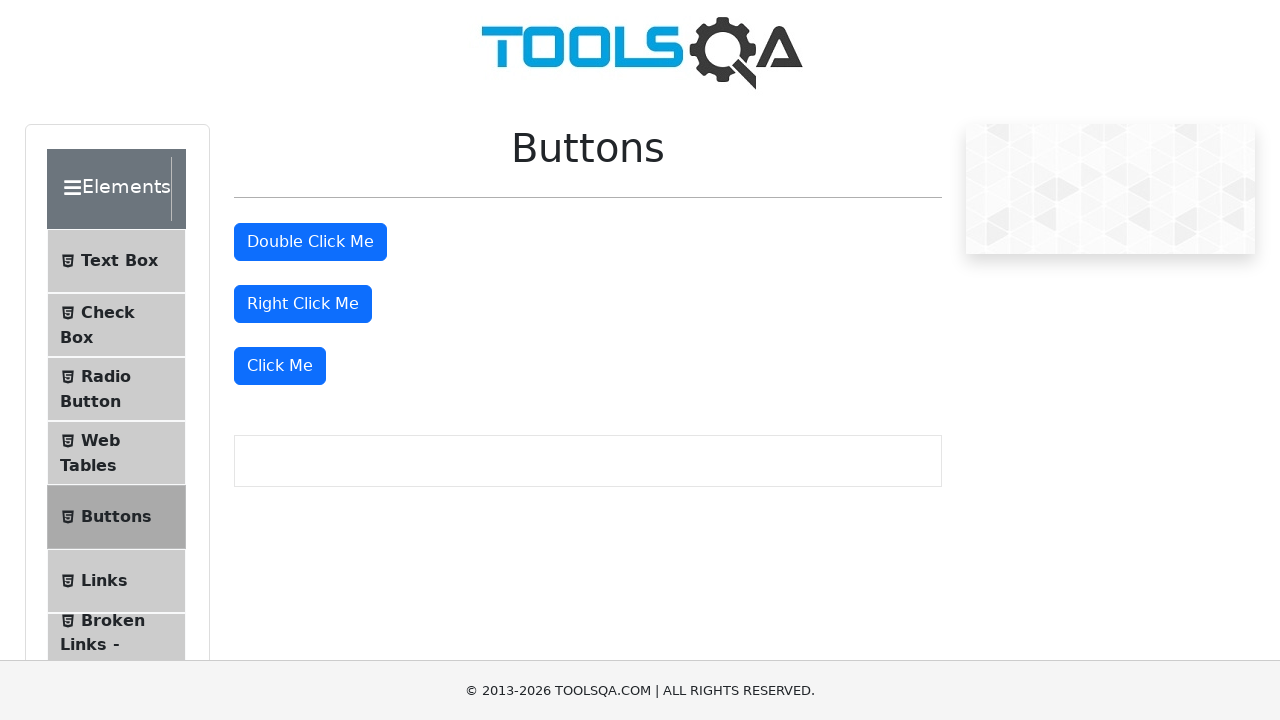

Double-clicked the double-click button at (310, 242) on #doubleClickBtn
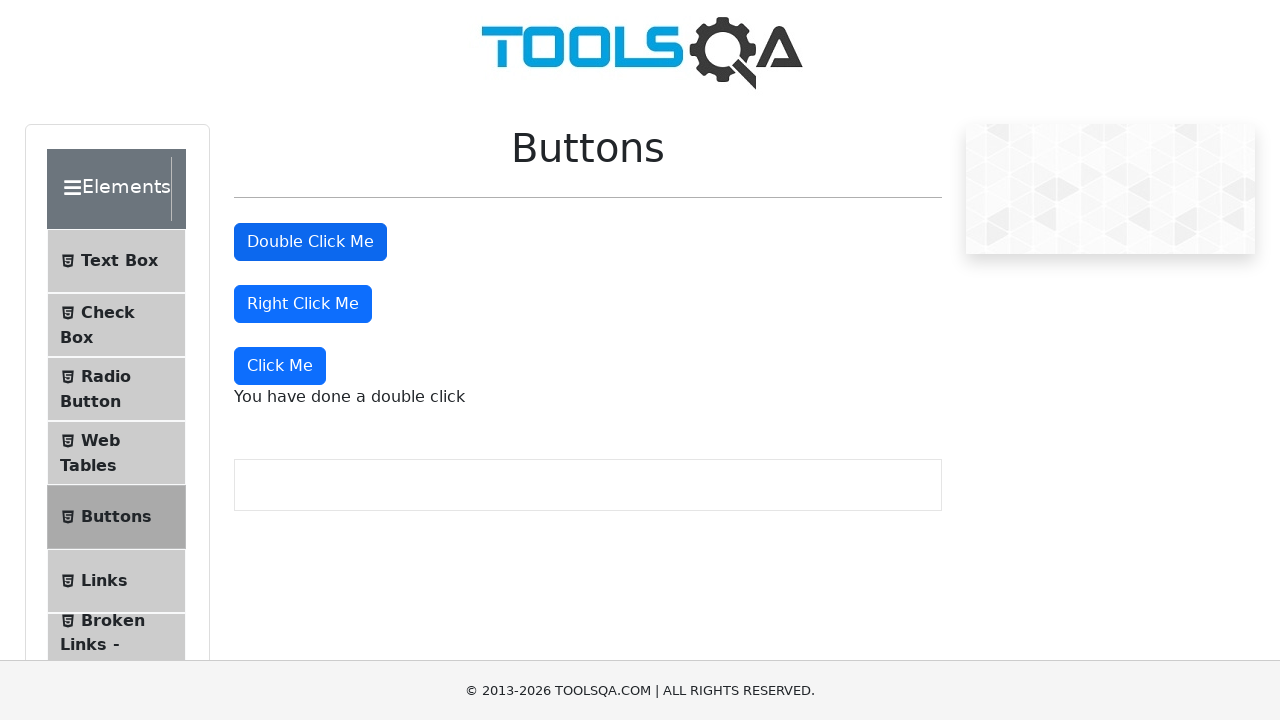

Double-click message appeared
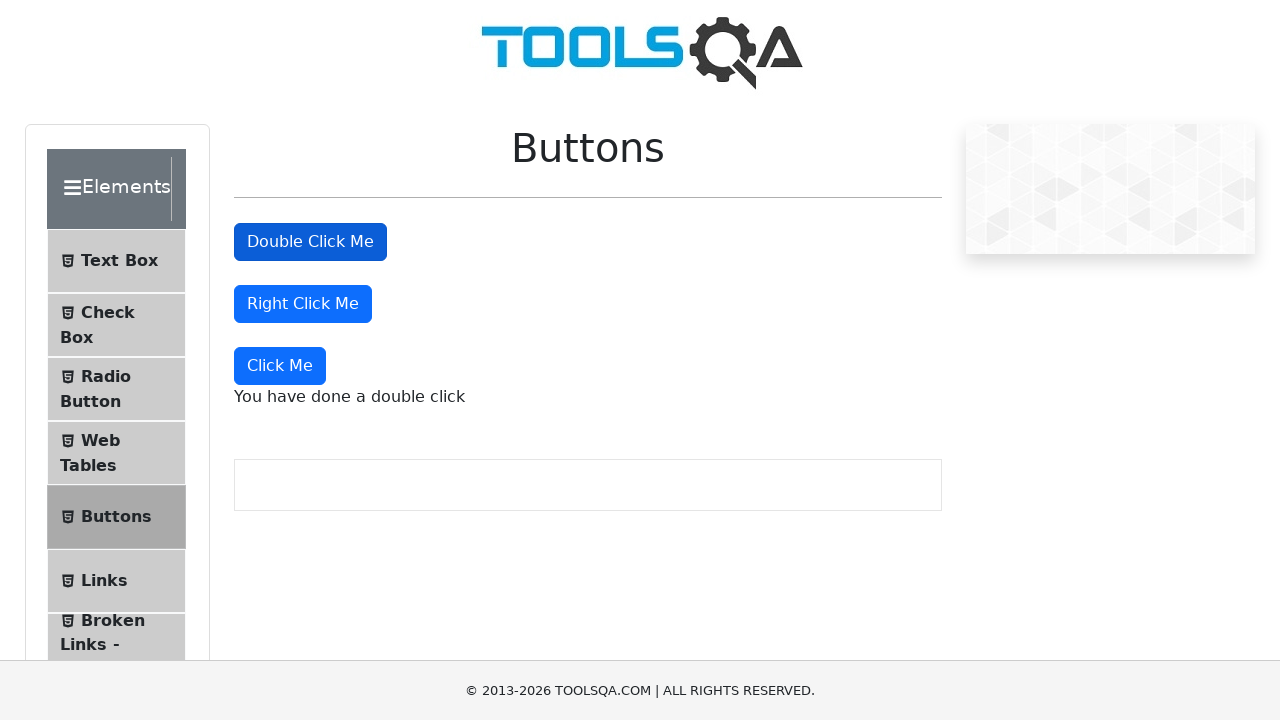

Right-clicked the right-click button at (303, 304) on #rightClickBtn
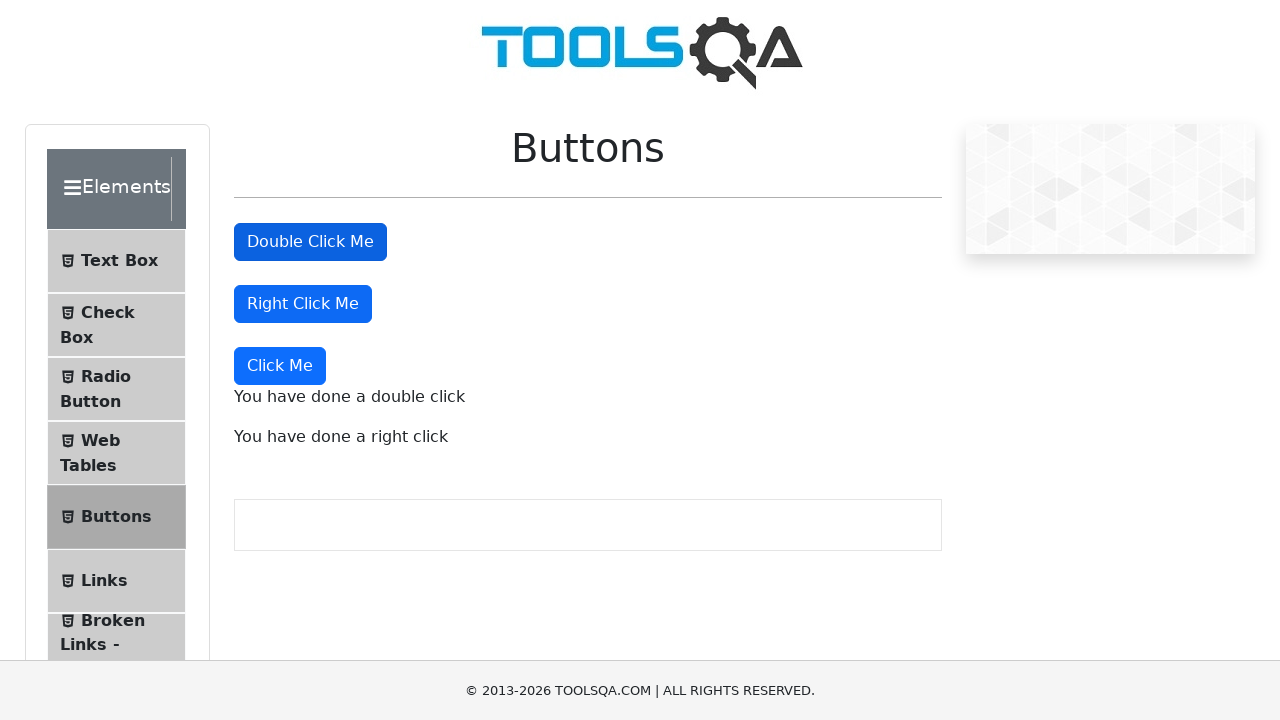

Right-click message appeared
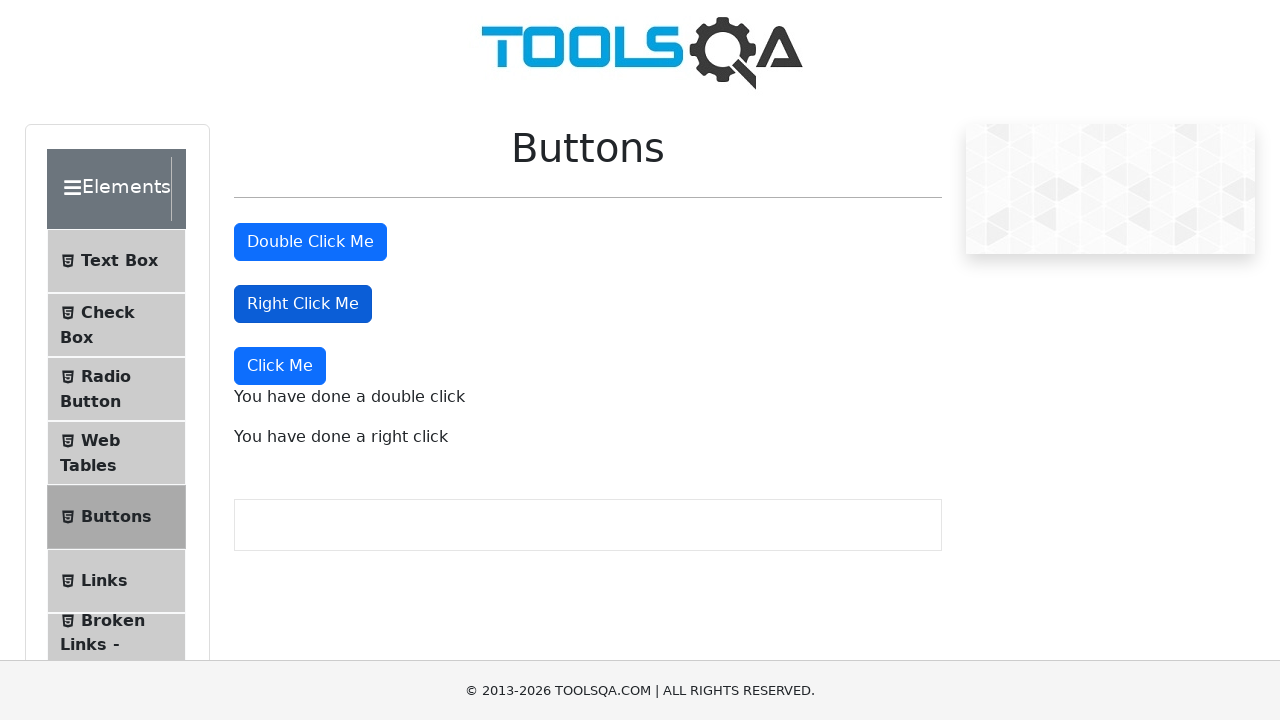

Clicked the 'Click Me' button at (280, 366) on xpath=//button[starts-with(text(),'Click Me')]
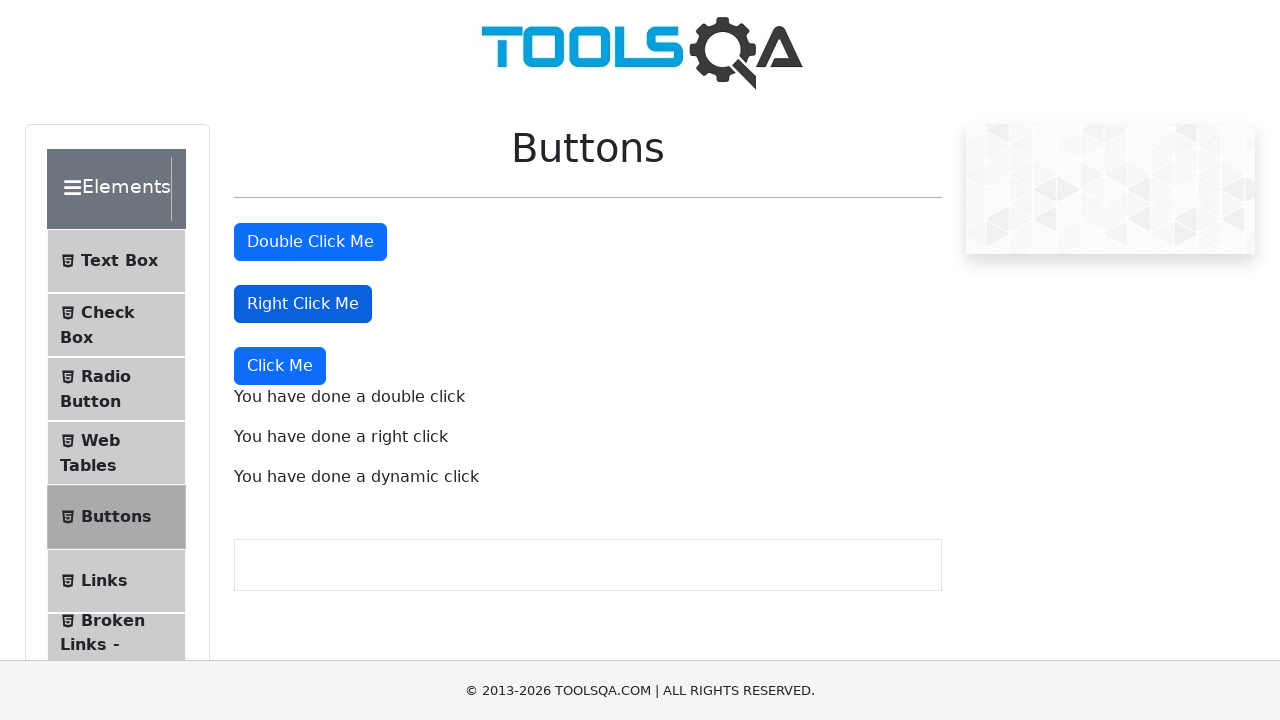

Dynamic click message appeared
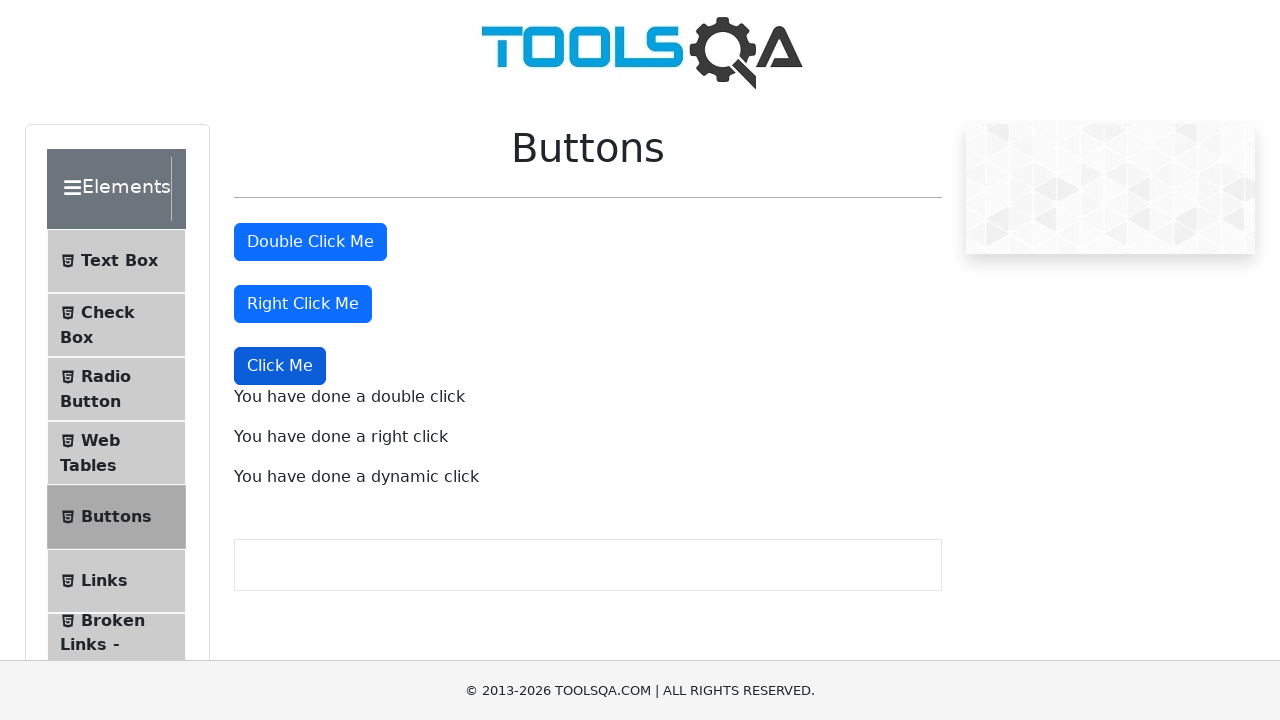

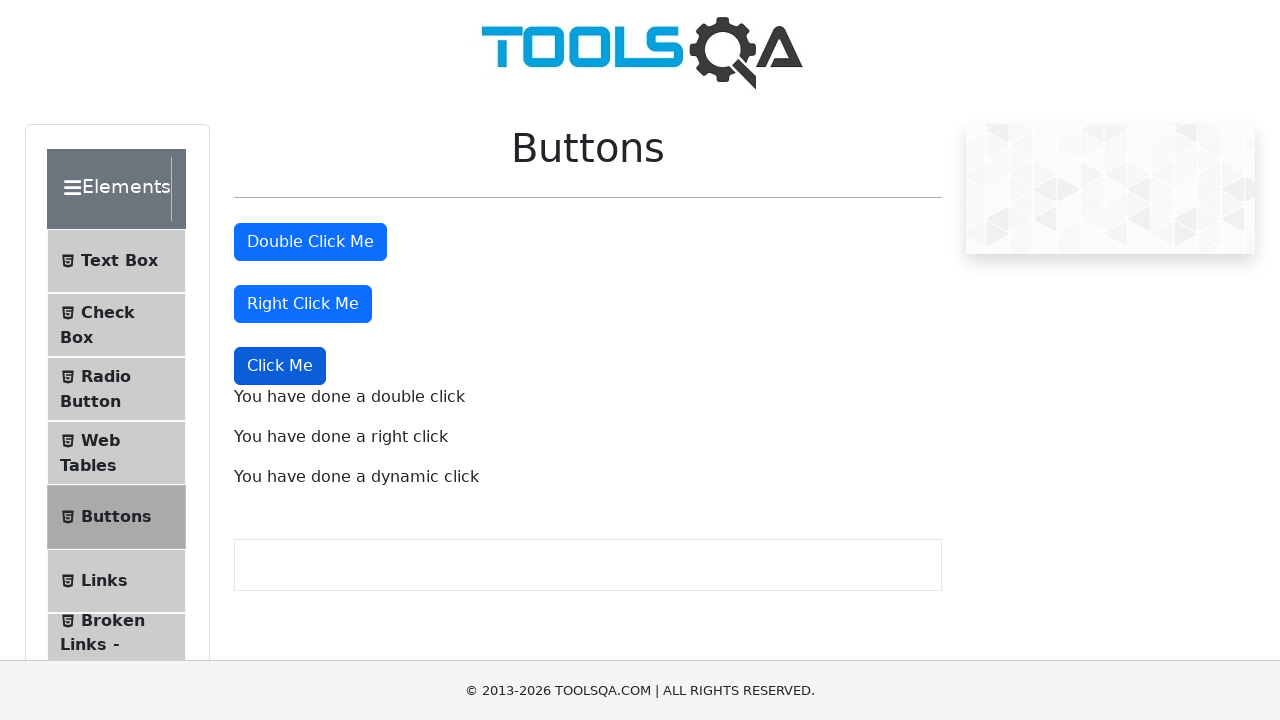